Navigates to an automation practice page and verifies that footer links are present and accessible

Starting URL: https://rahulshettyacademy.com/AutomationPractice/

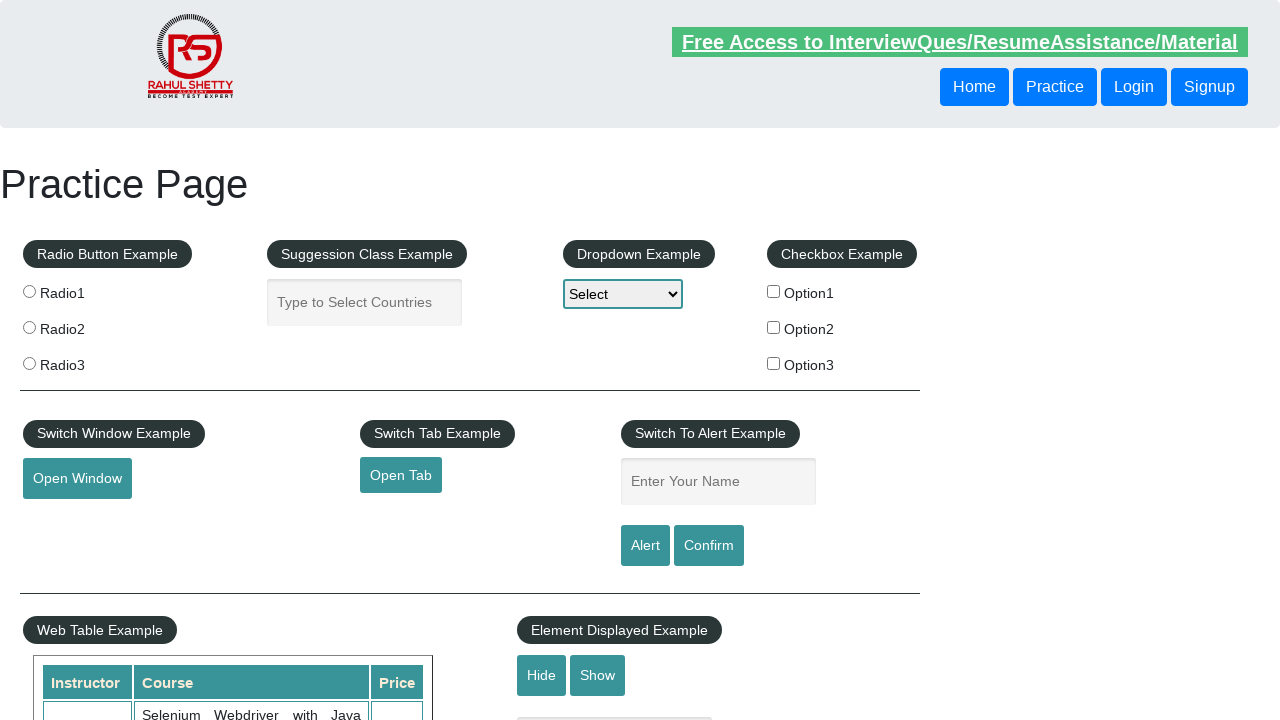

Navigated to automation practice page
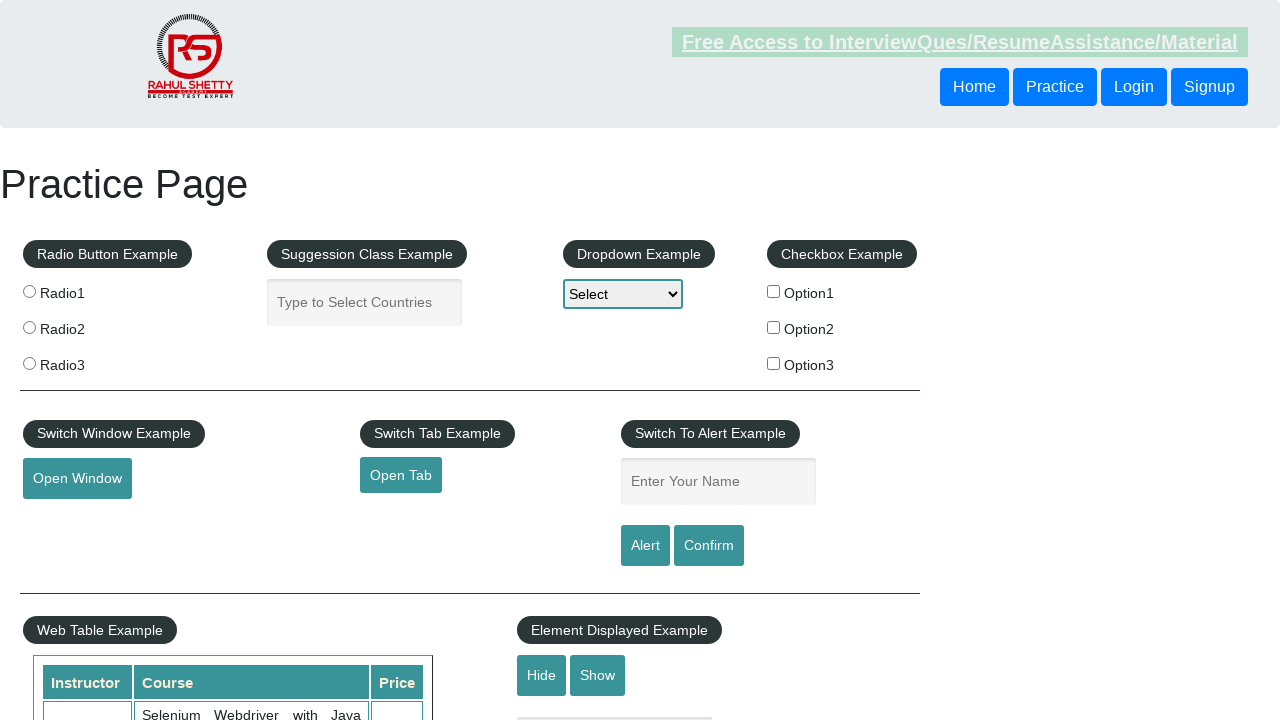

Footer table loaded
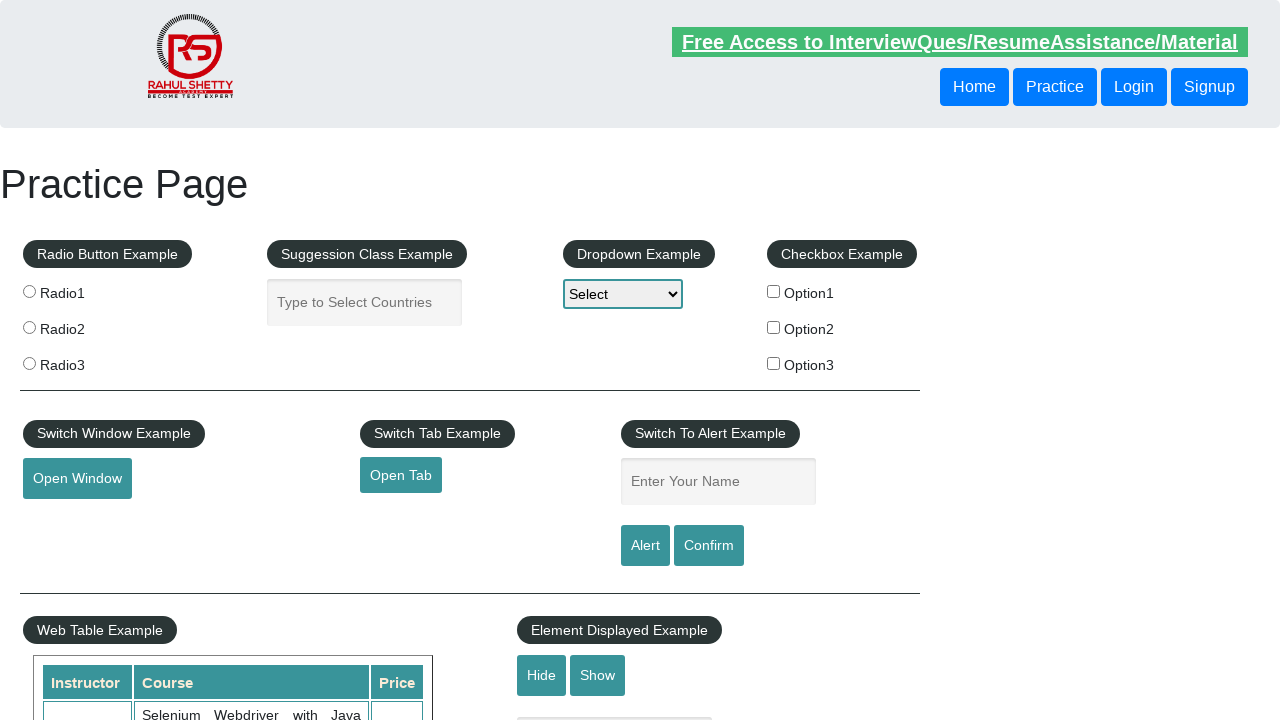

Located all footer links in table
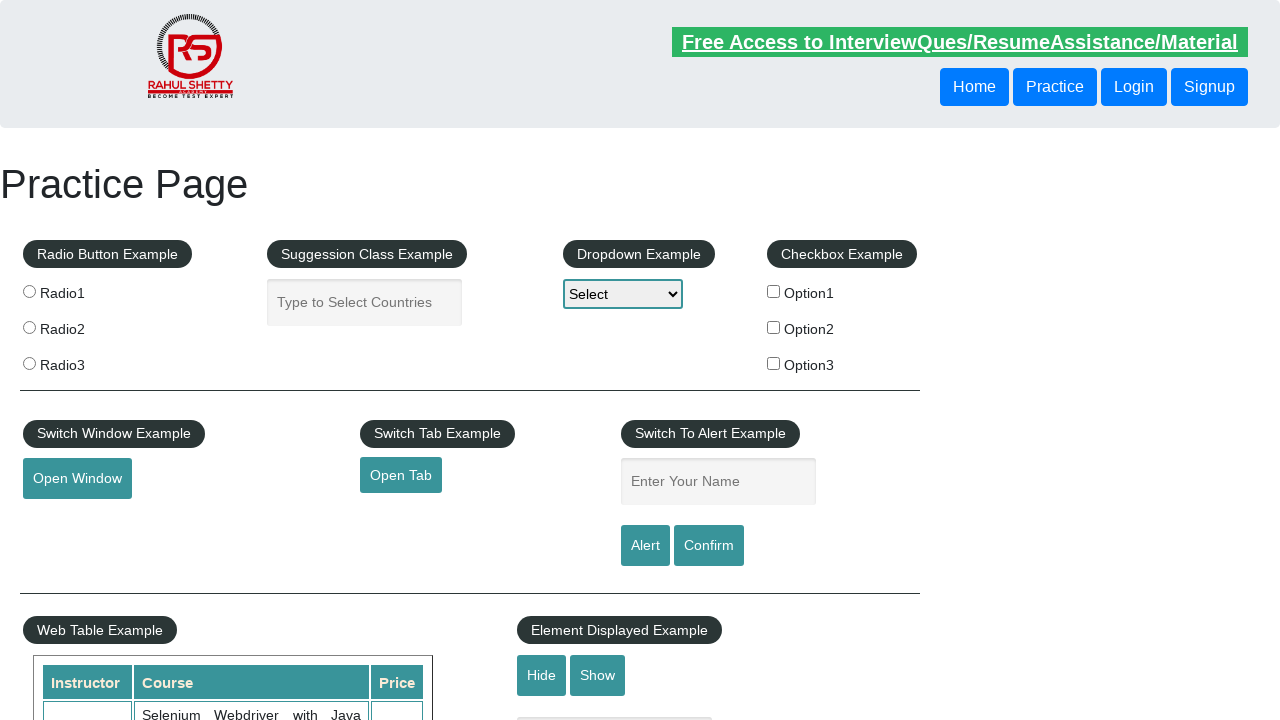

Verified 16 footer links are present
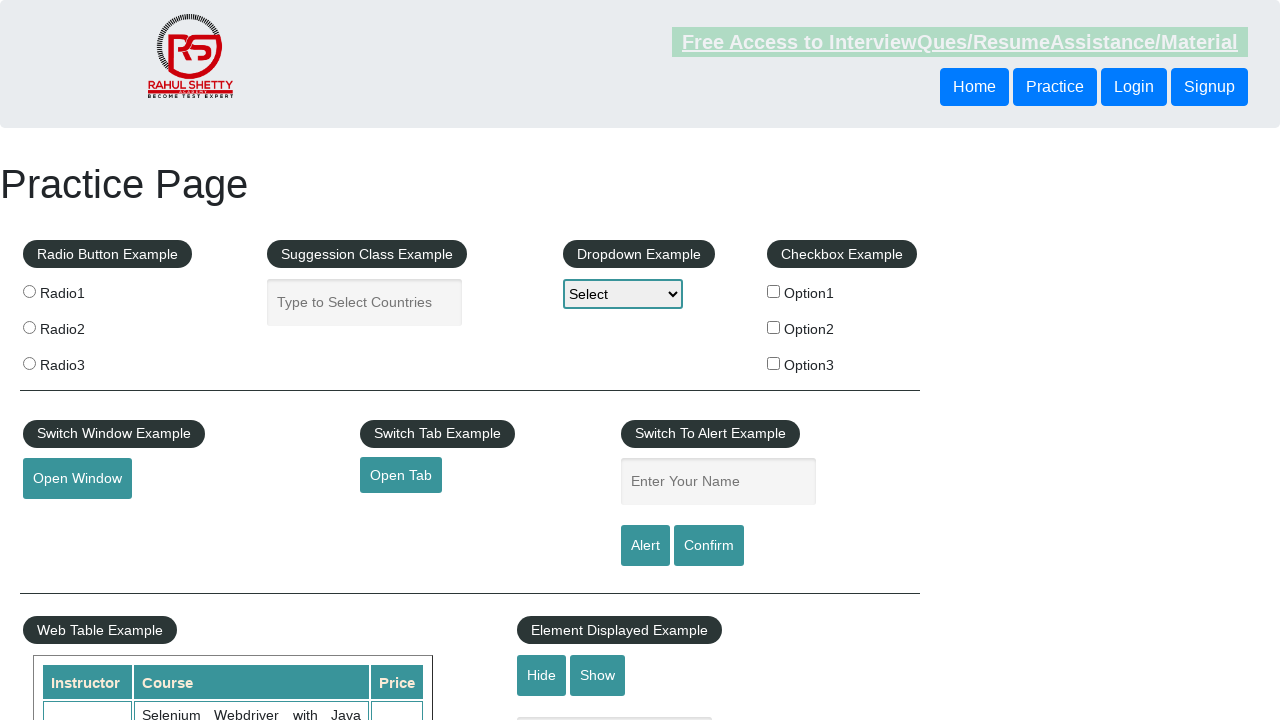

Verified footer link has valid href: http://www.restapitutorial.com/
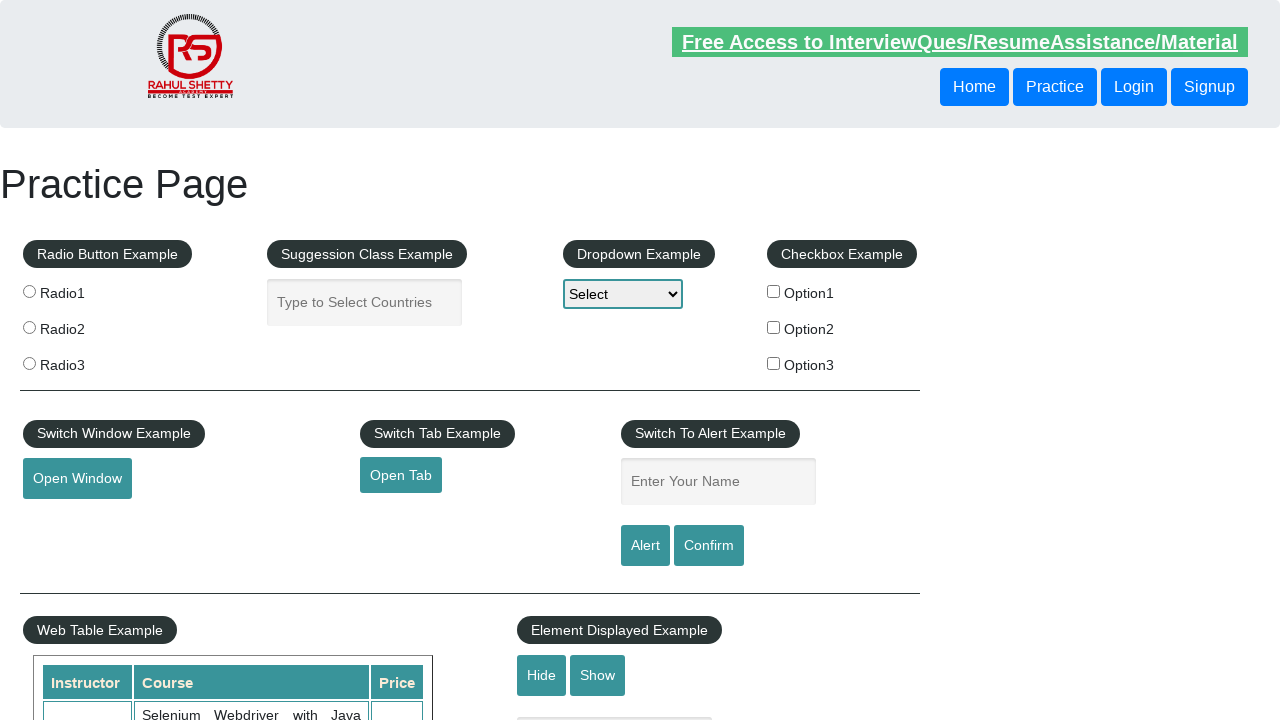

Verified footer link has valid href: https://www.soapui.org/
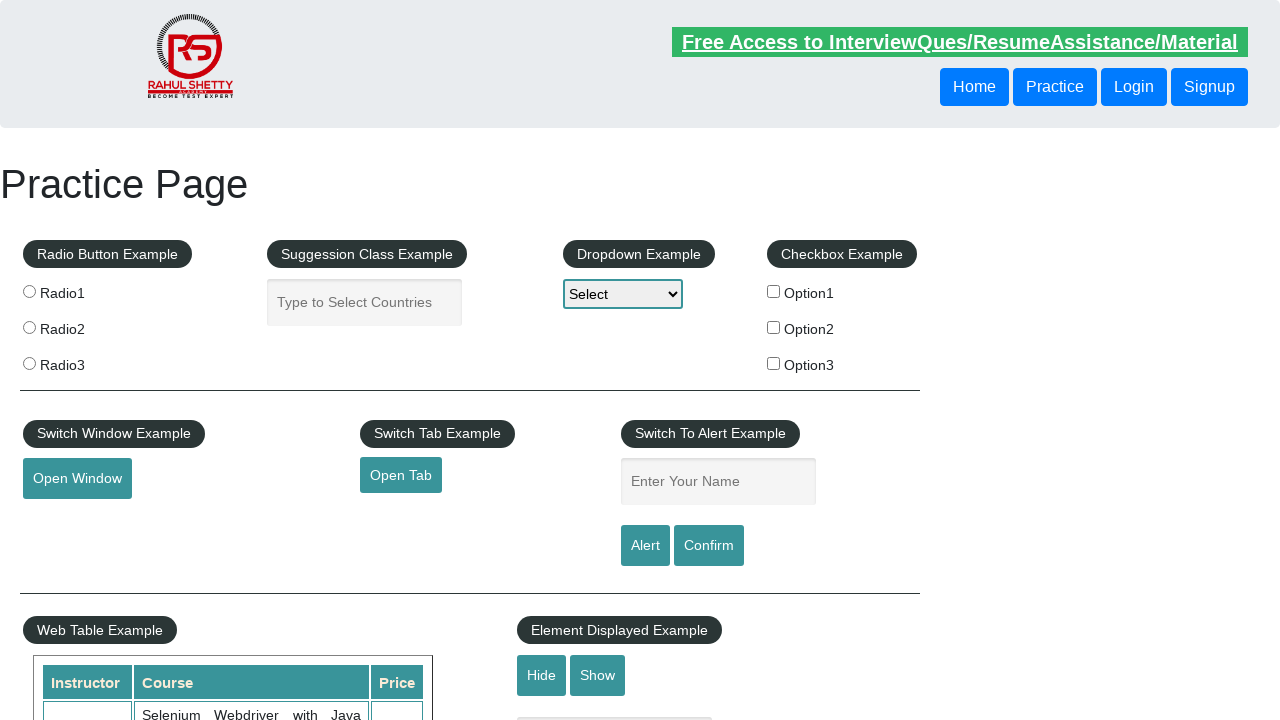

Verified footer link has valid href: https://courses.rahulshettyacademy.com/p/appium-tutorial
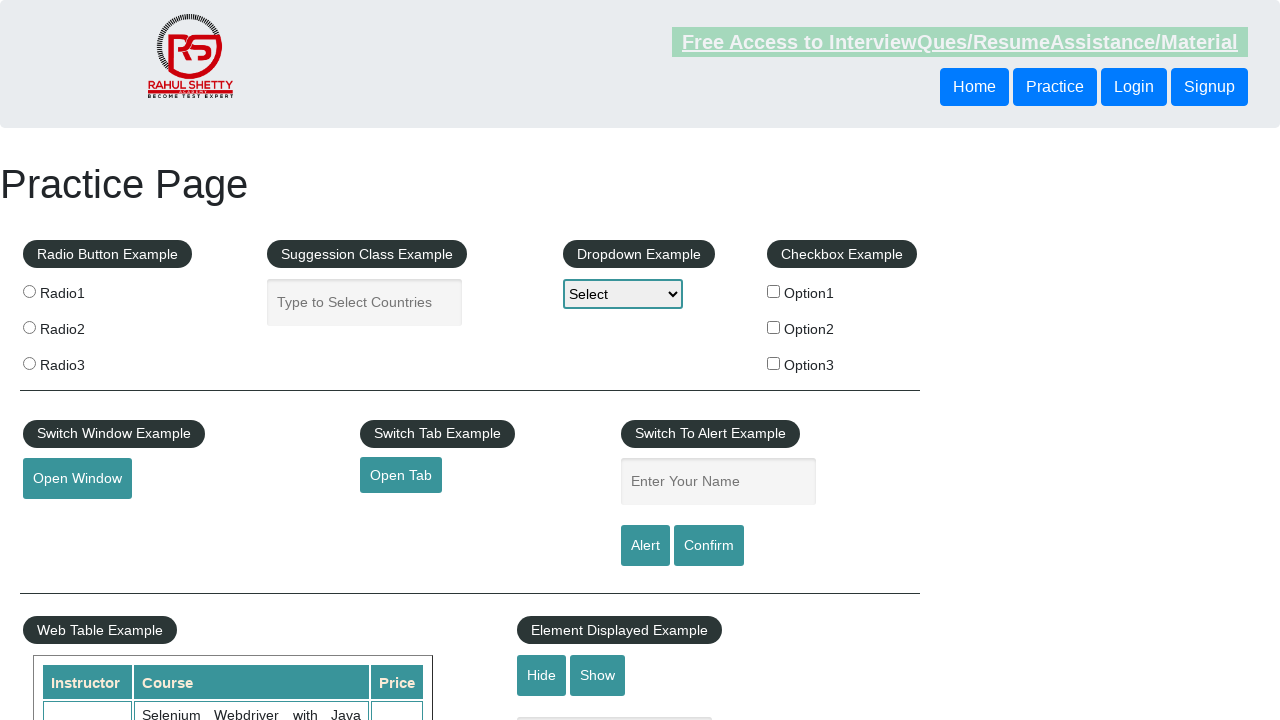

Verified footer link has valid href: https://jmeter.apache.org/
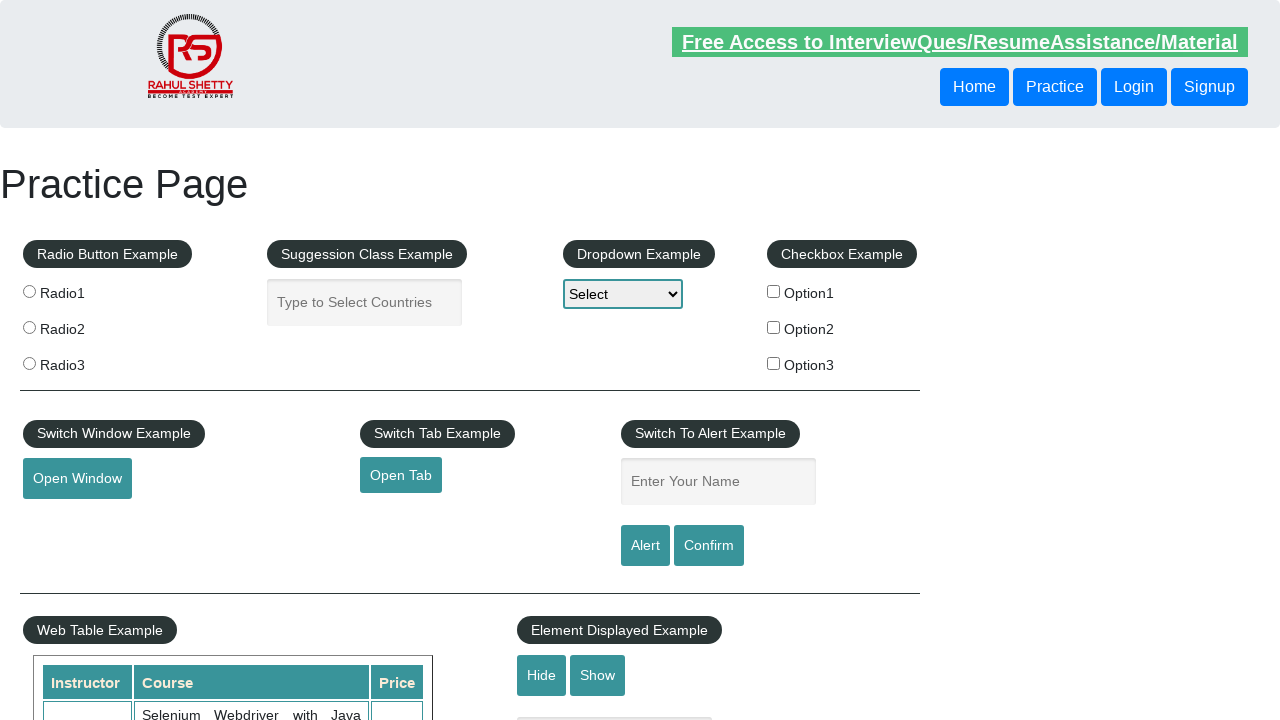

Verified footer link has valid href: https://rahulshettyacademy.com/brokenlink
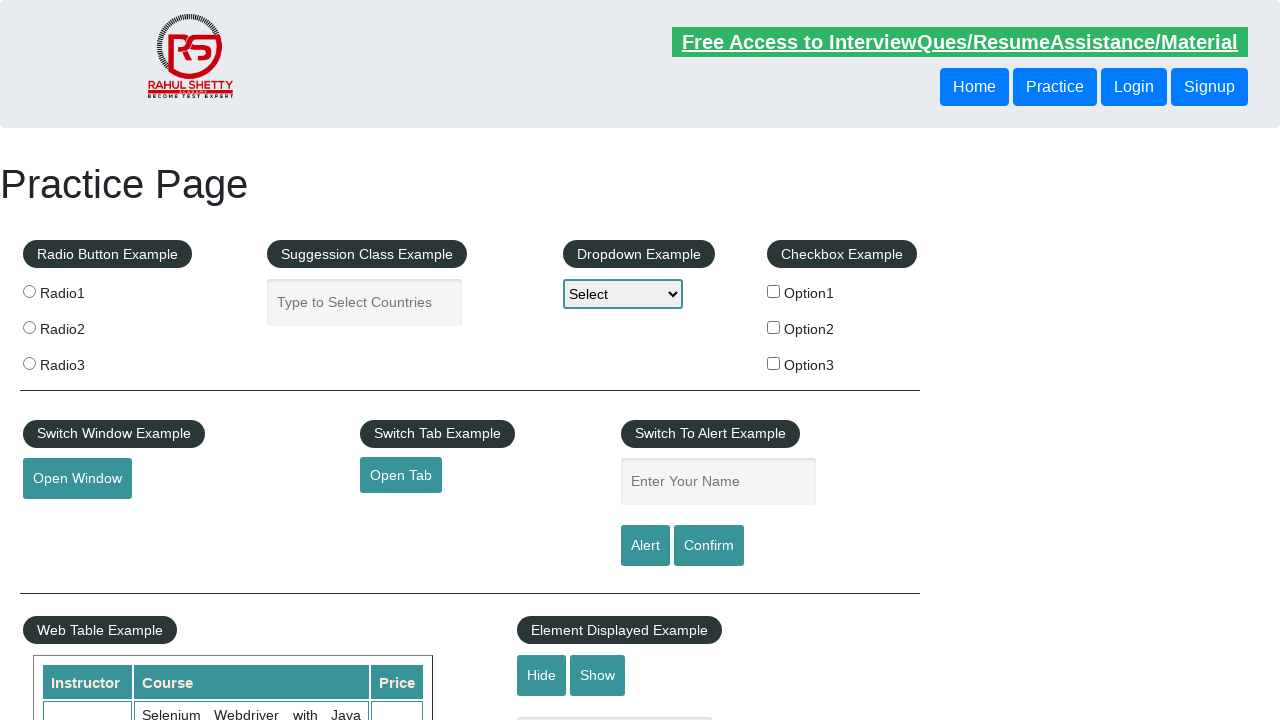

Verified footer link has valid href: #
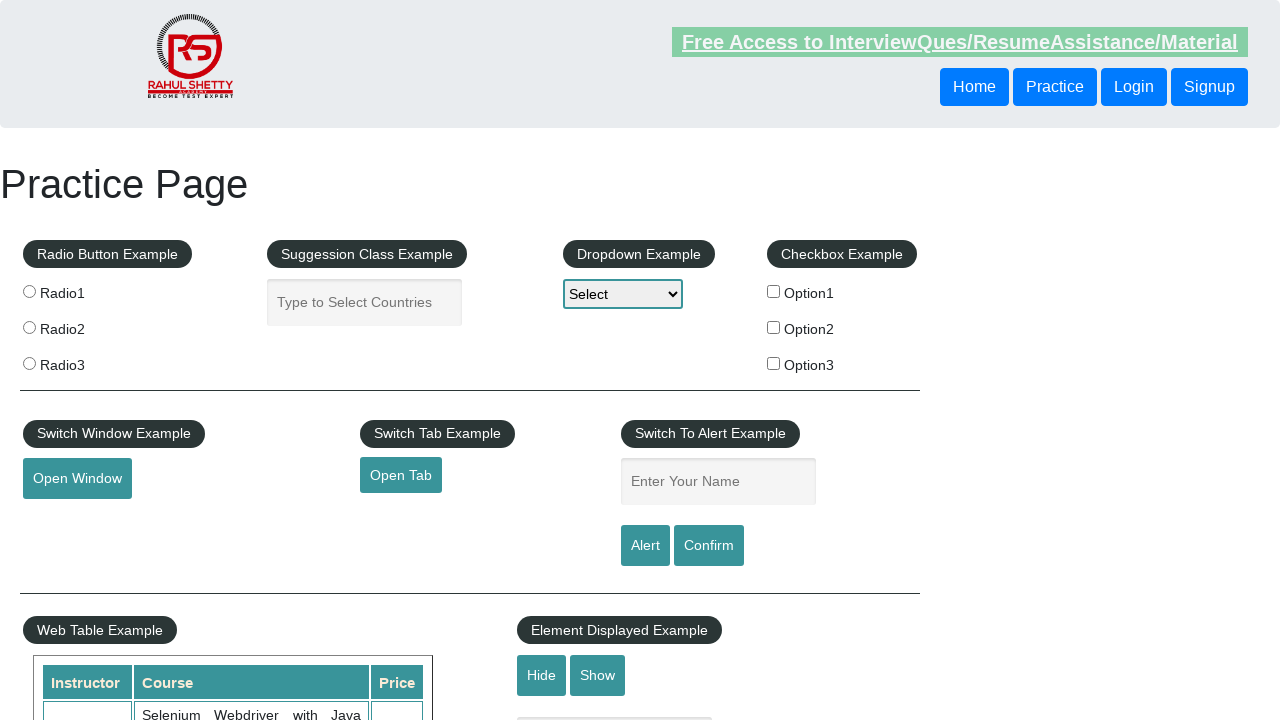

Verified footer link has valid href: #
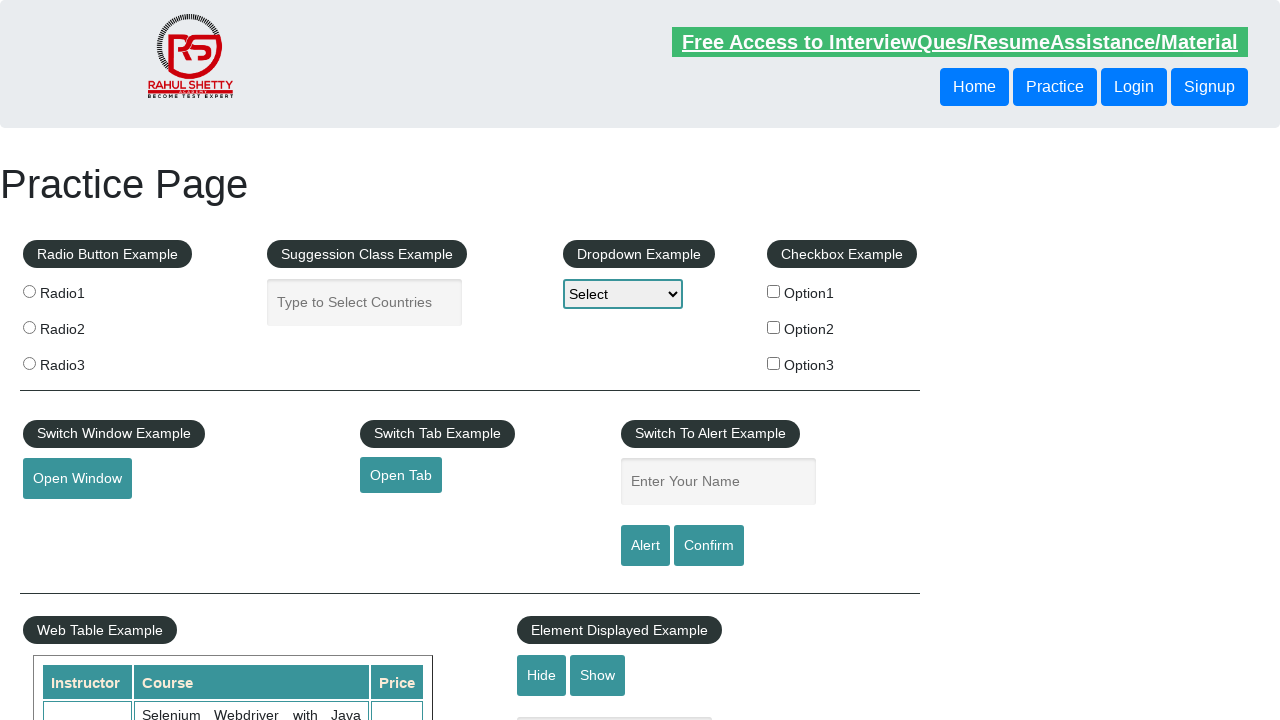

Verified footer link has valid href: #
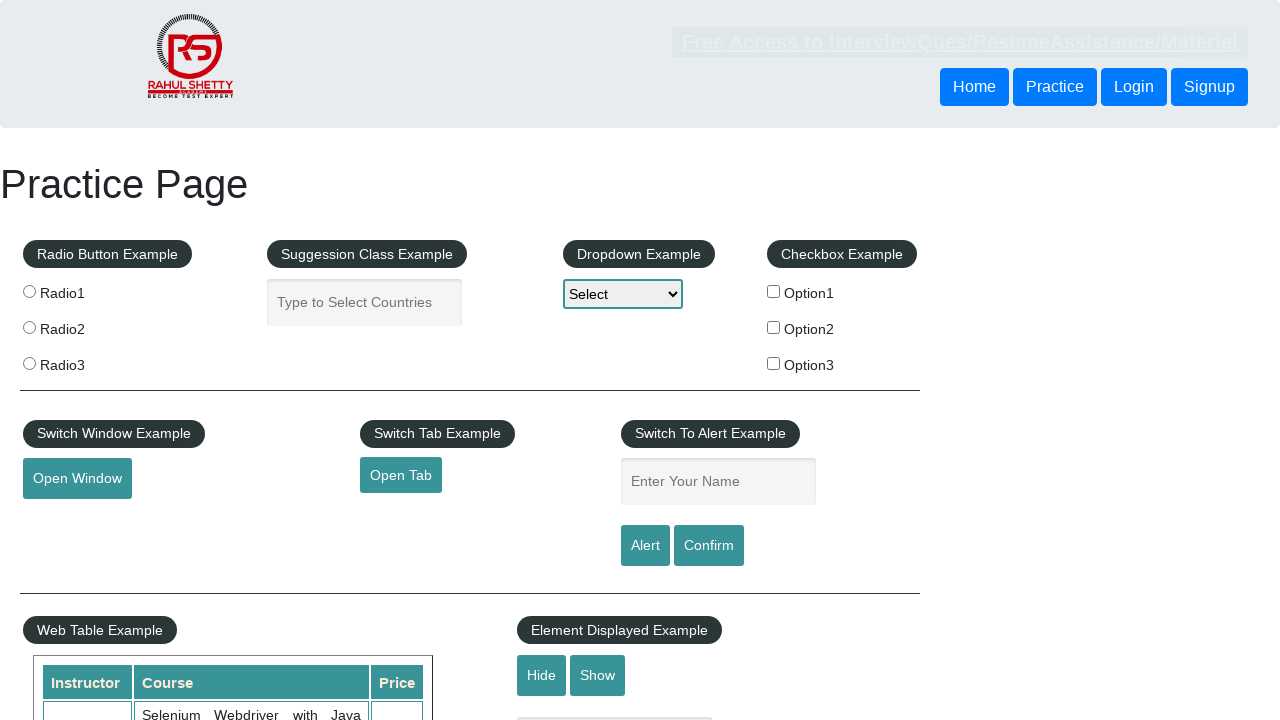

Verified footer link has valid href: #
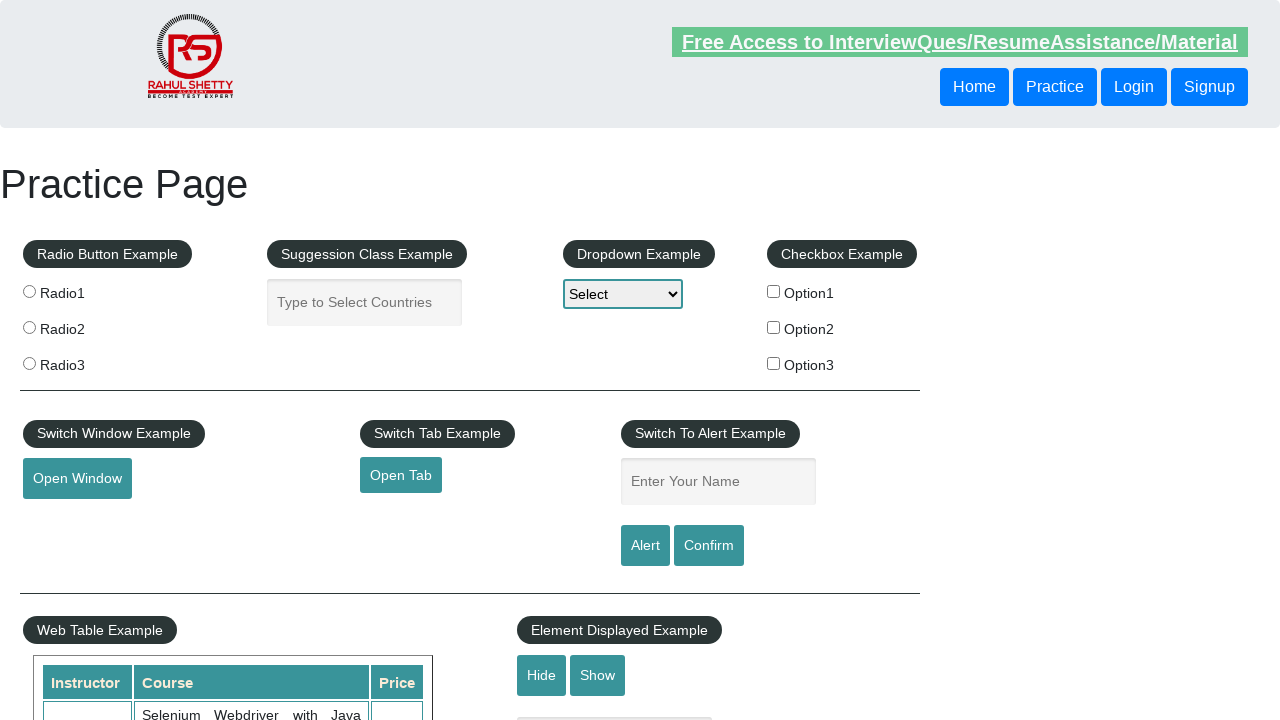

Verified footer link has valid href: #
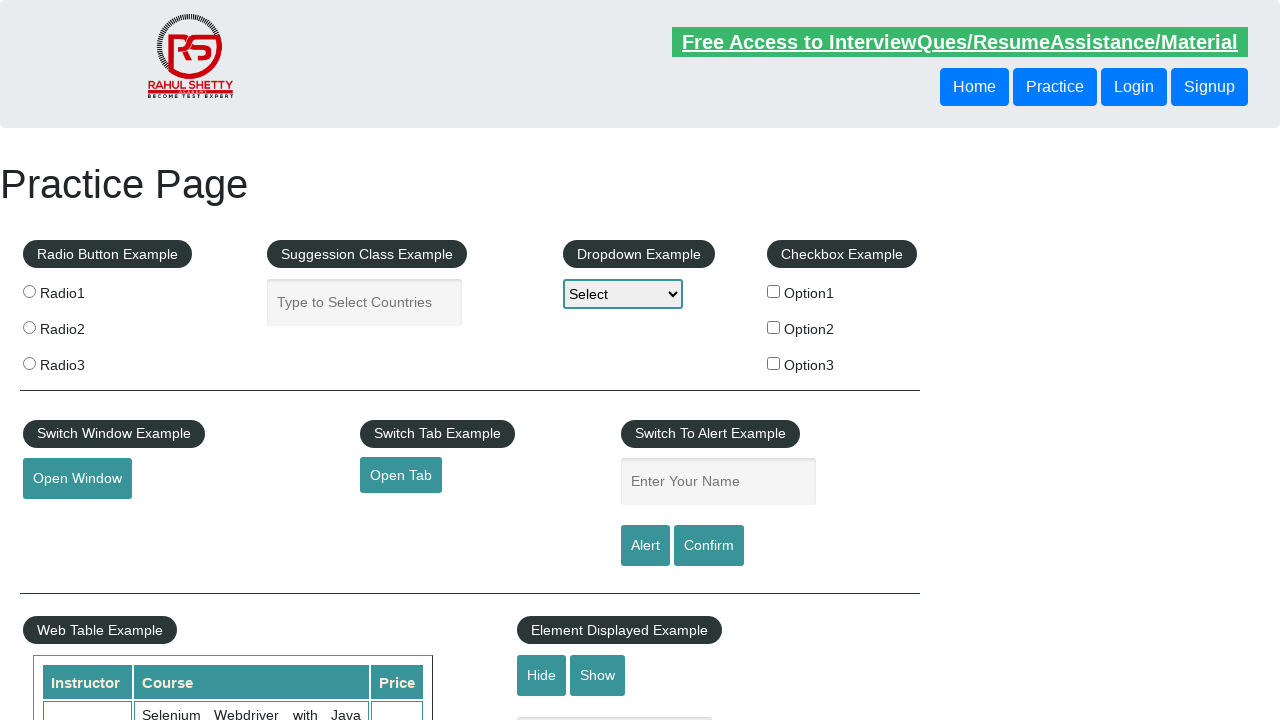

Verified footer link has valid href: #
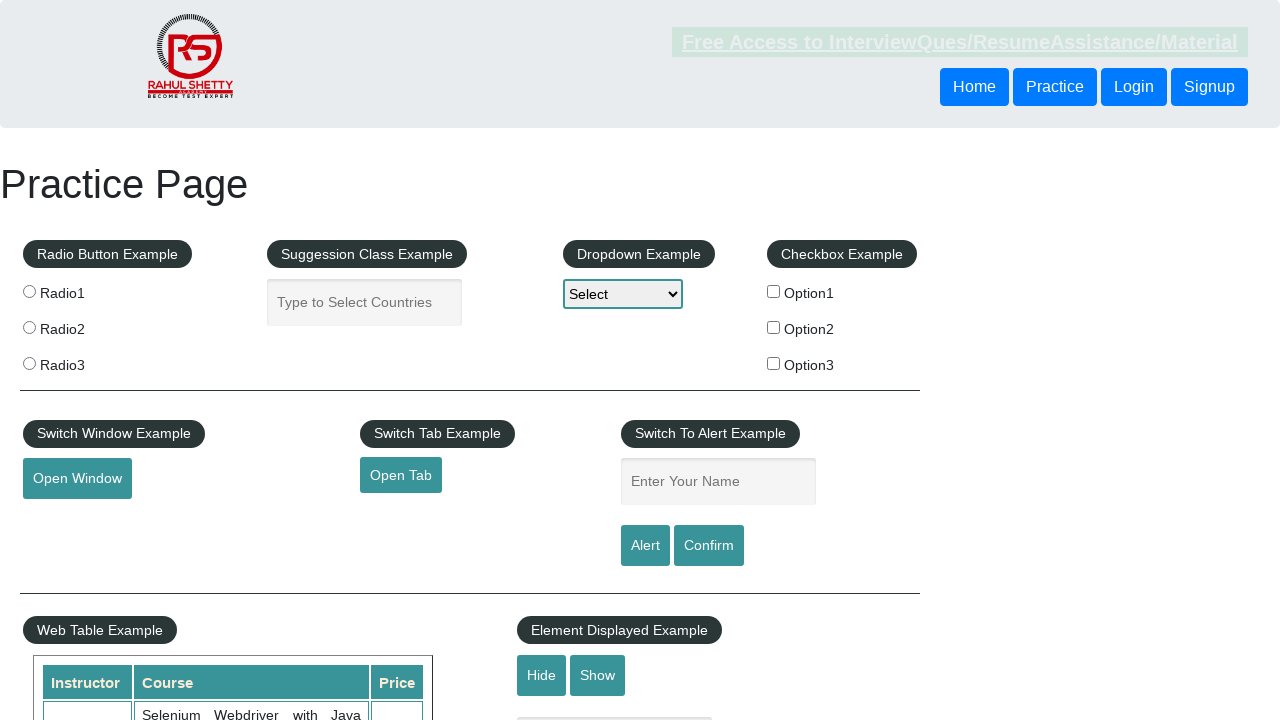

Verified footer link has valid href: #
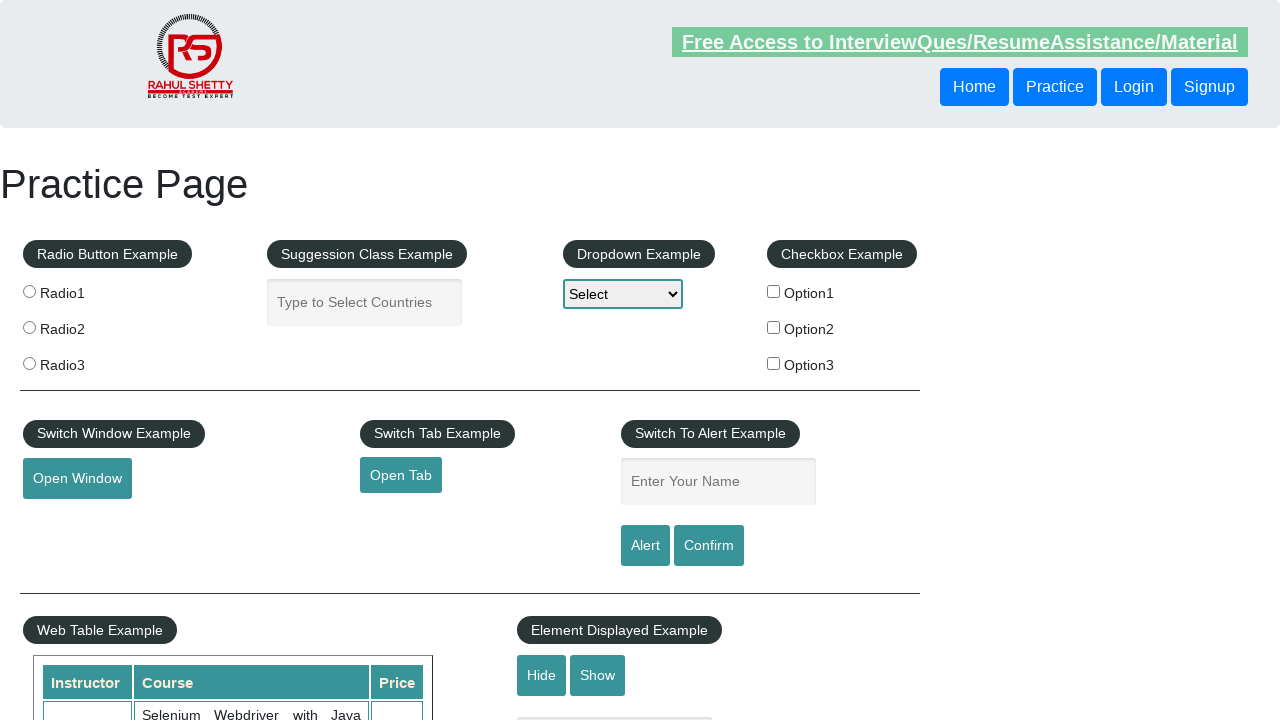

Verified footer link has valid href: #
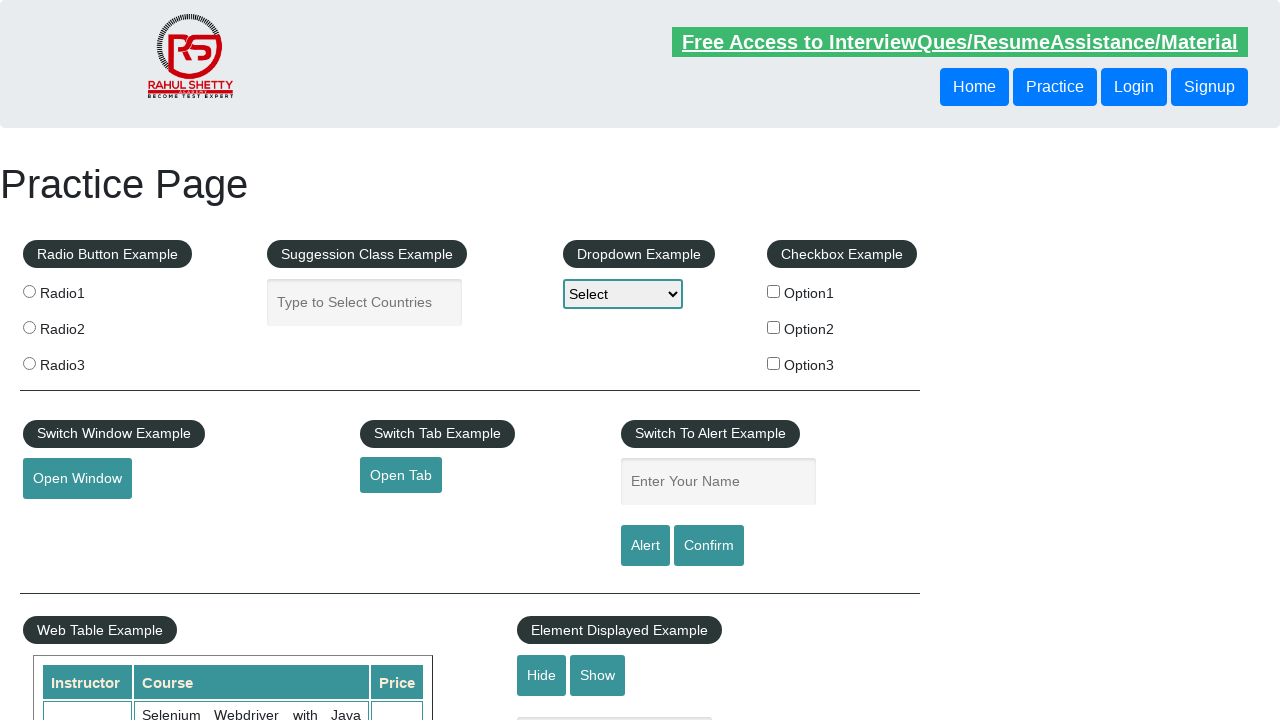

Verified footer link has valid href: #
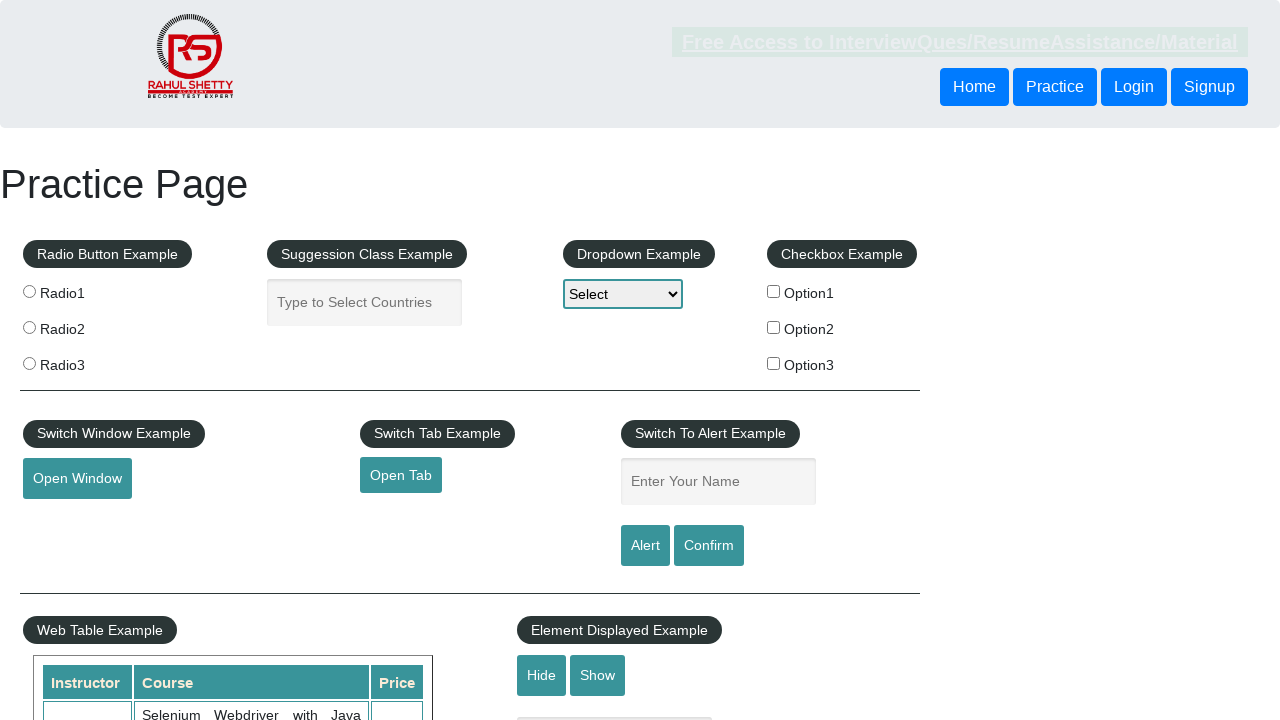

Verified footer link has valid href: #
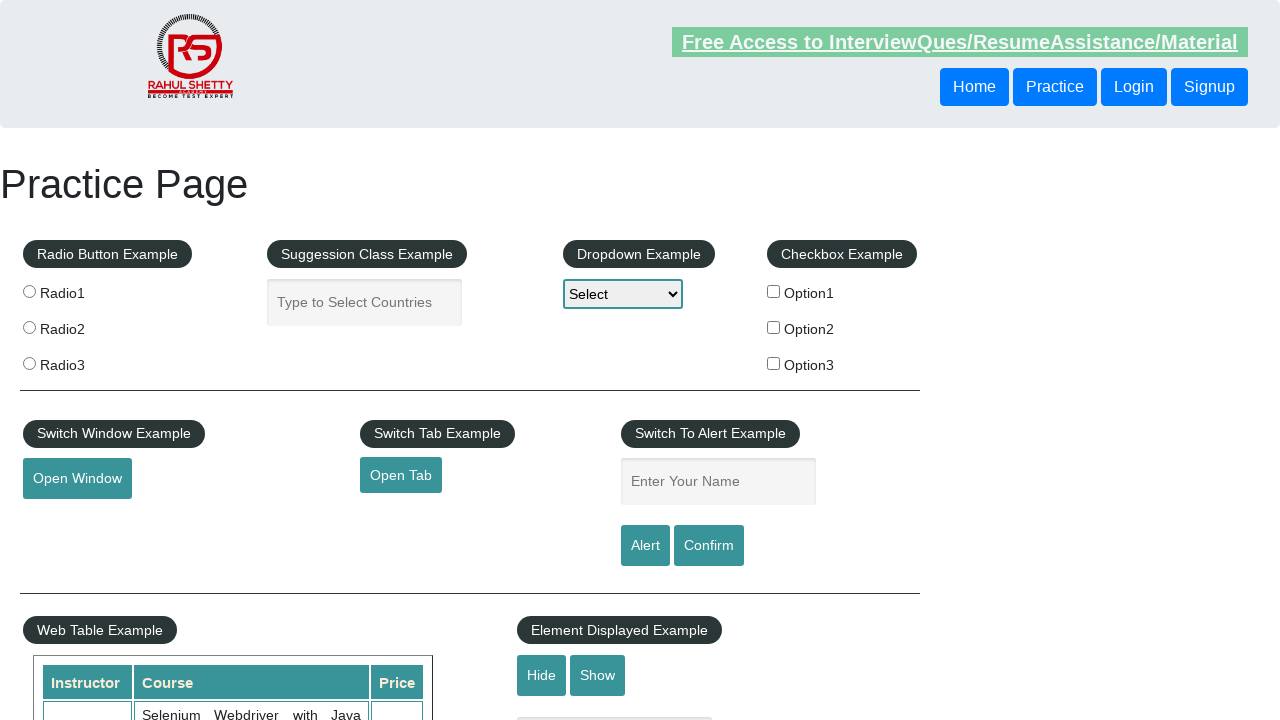

Verified footer link has valid href: #
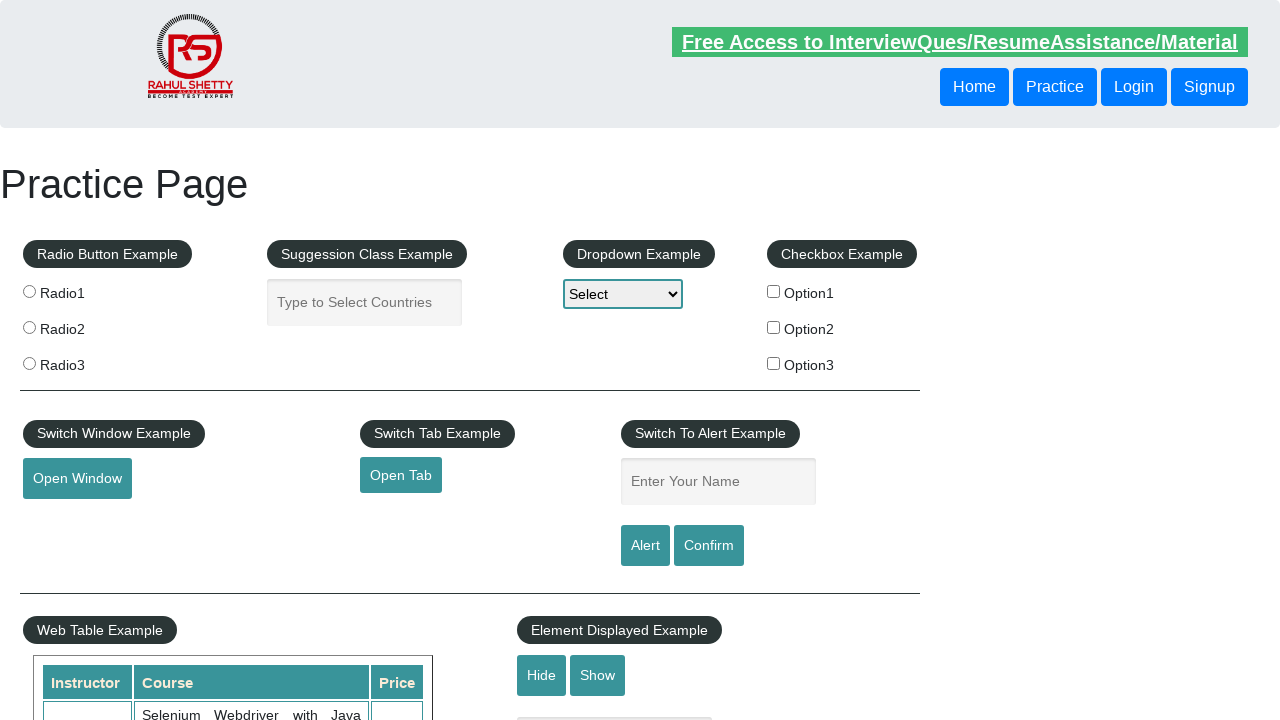

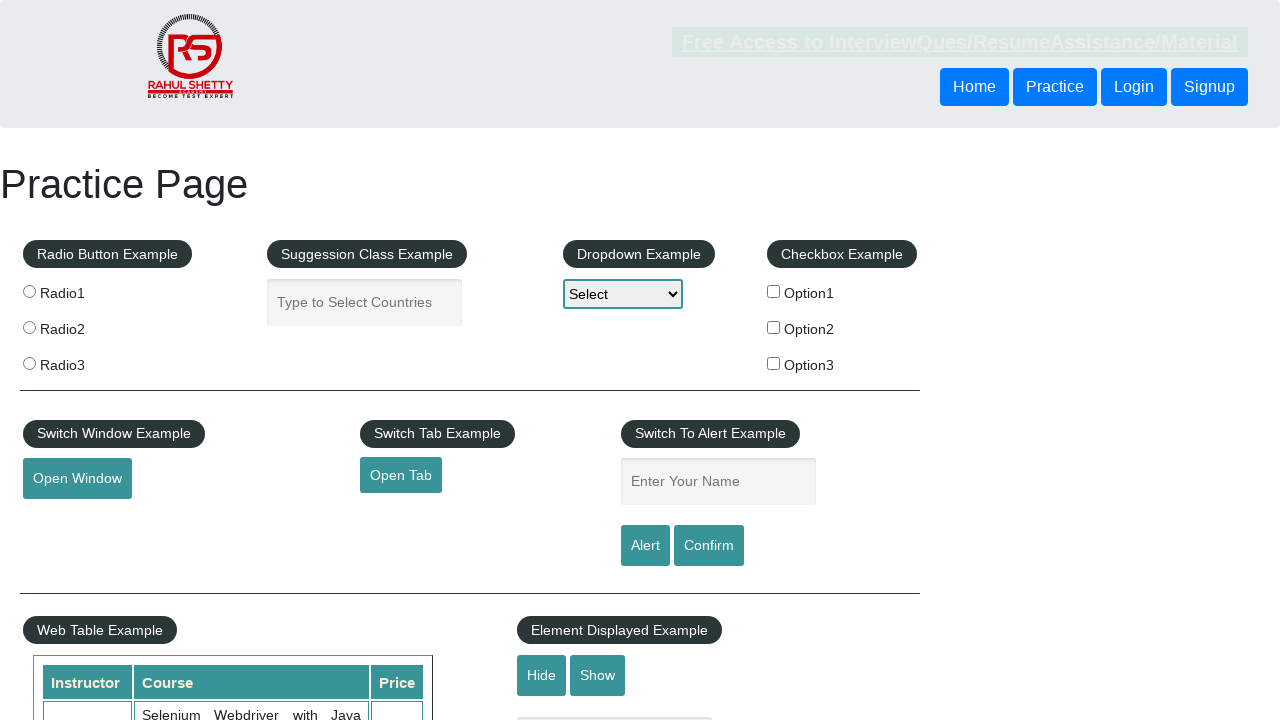